Verifies that the login heading text is correctly displayed

Starting URL: https://opensource-demo.orangehrmlive.com/web/index.php/auth/login

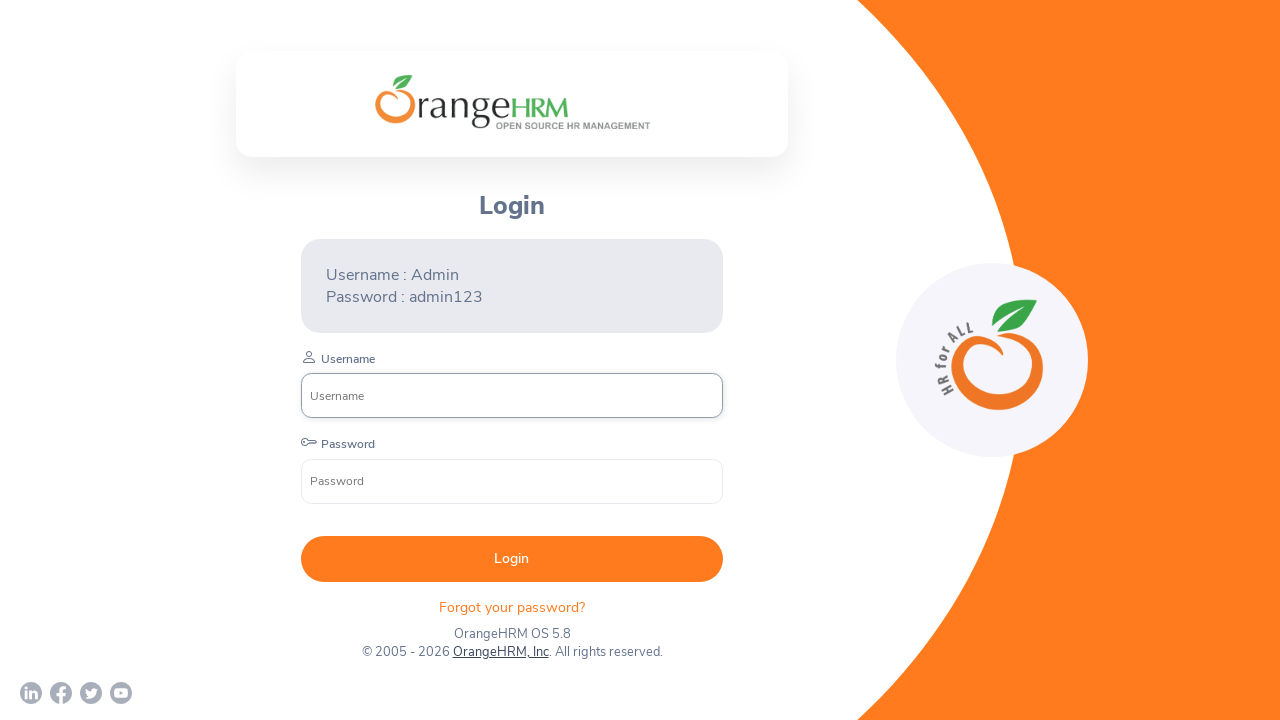

Navigated to OrangeHRM login page
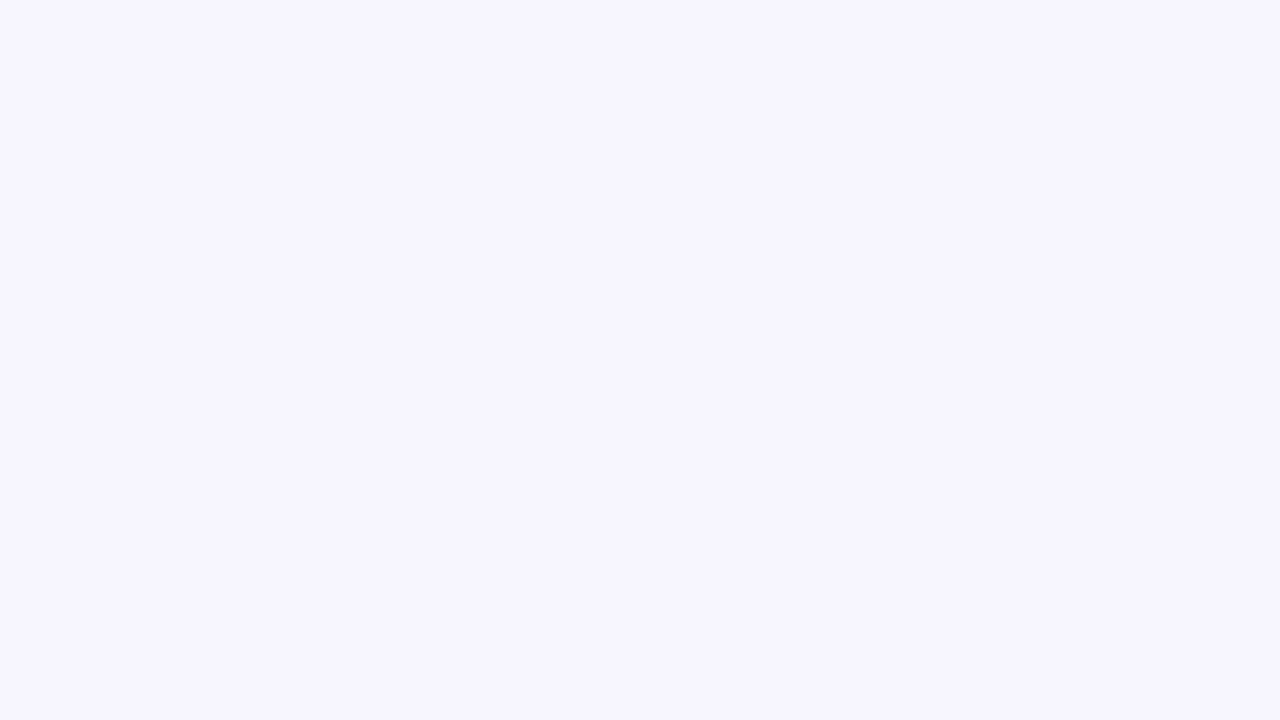

Retrieved login heading text: 'Login'
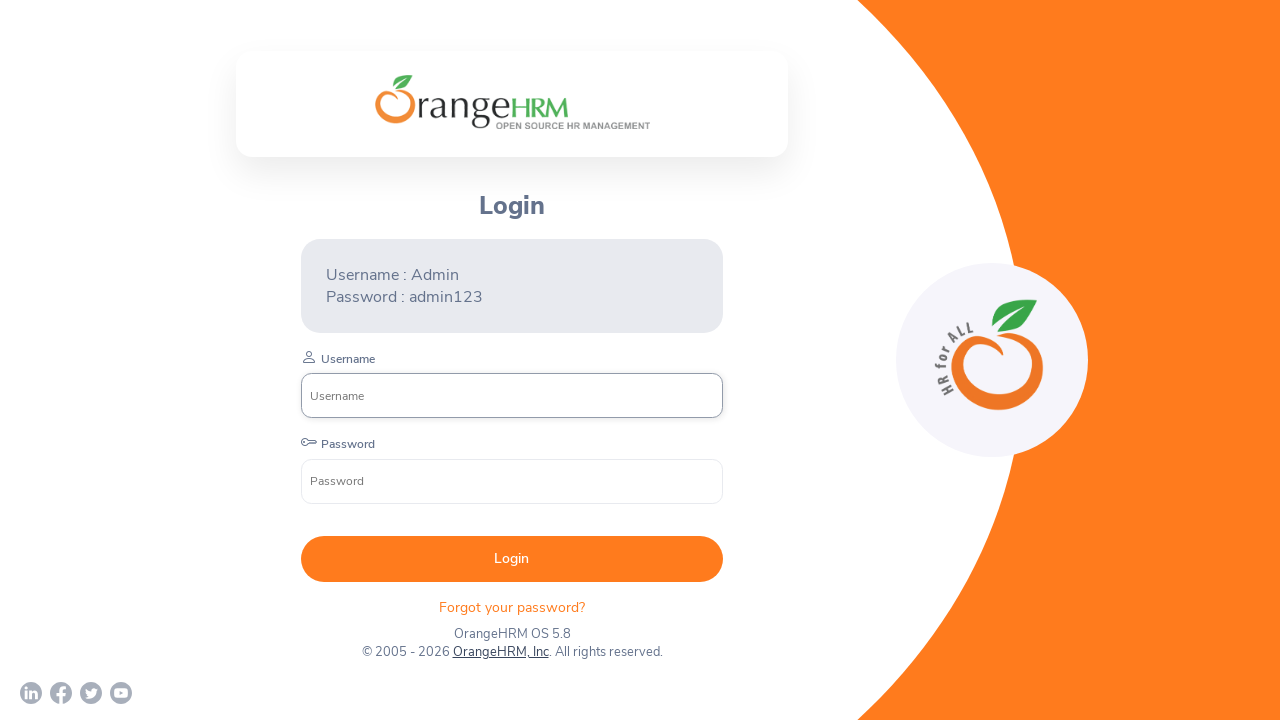

Verified login heading text matches expected value 'Login'
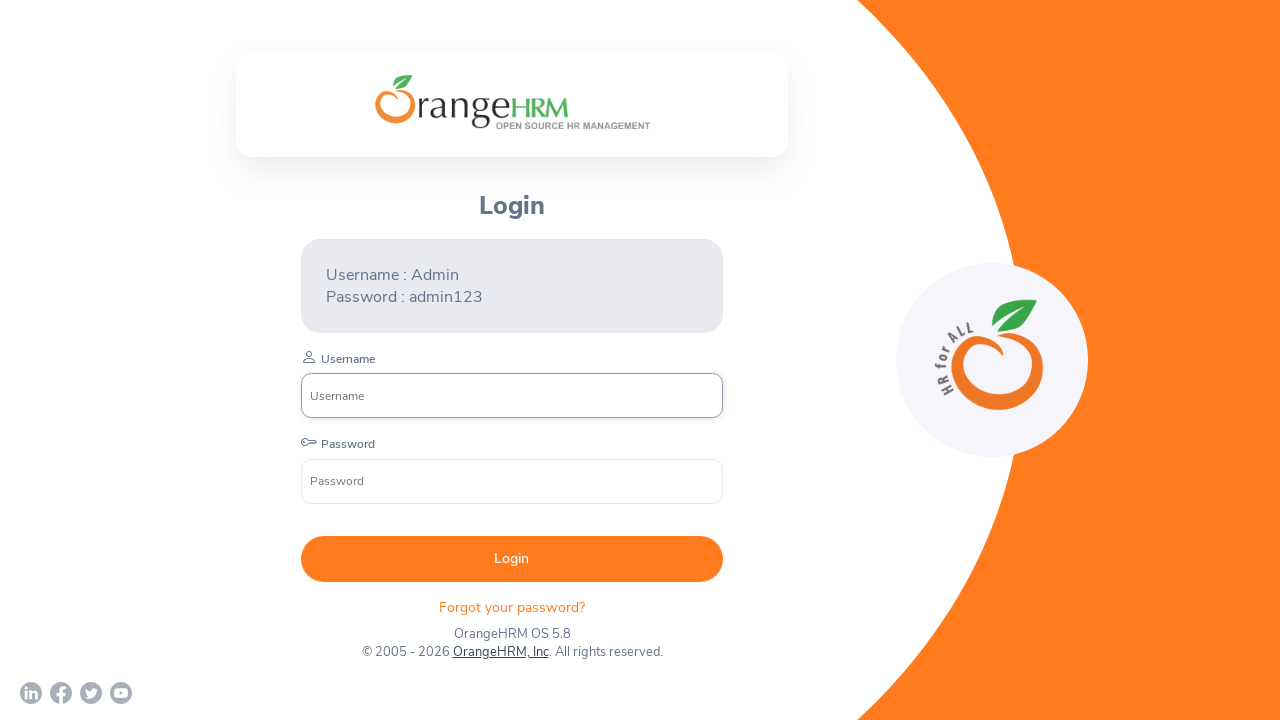

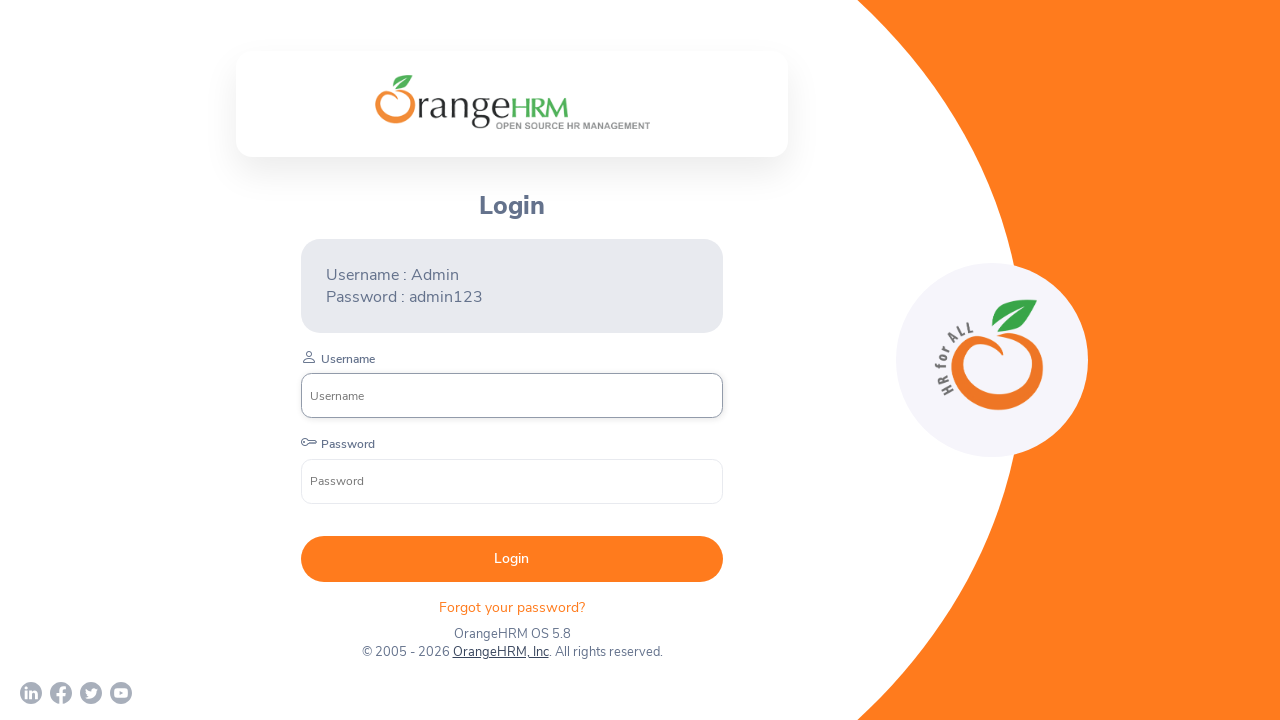